Tests closing an entry ad modal by navigating to the page and clicking the close button on the modal.

Starting URL: https://the-internet.herokuapp.com/

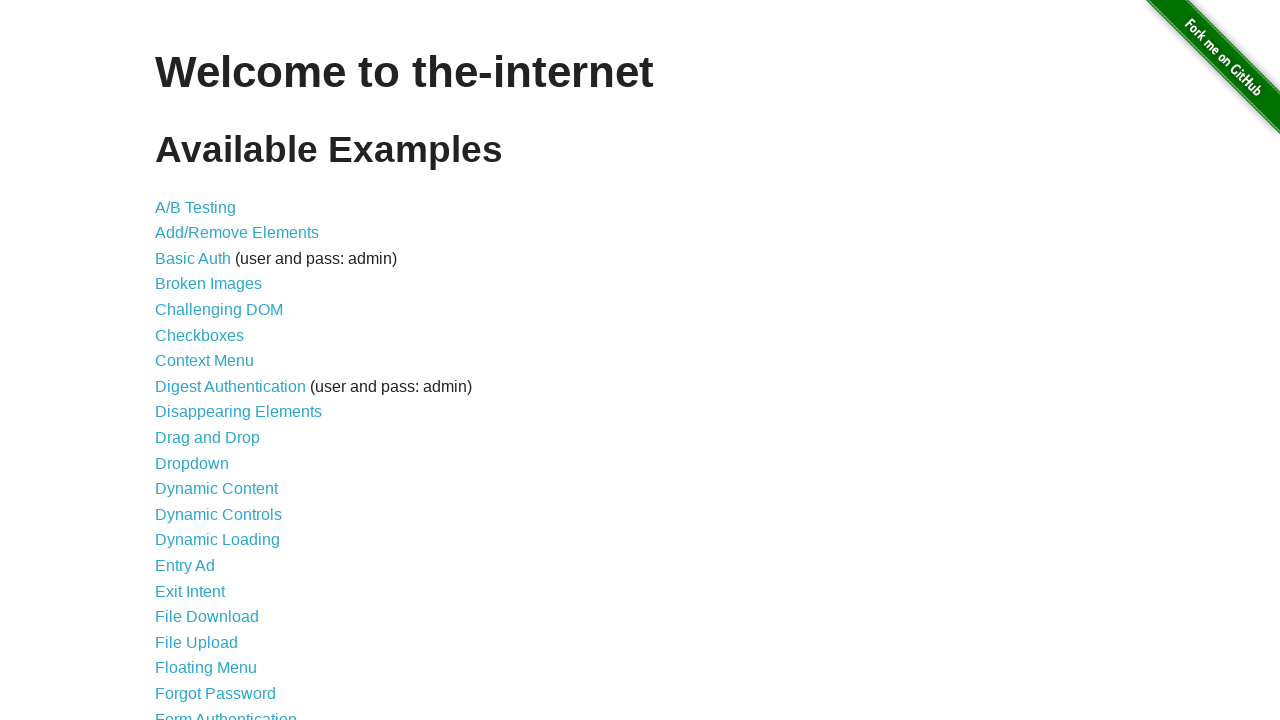

Clicked on Entry Ad link at (185, 566) on xpath=//a[@href='/entry_ad']
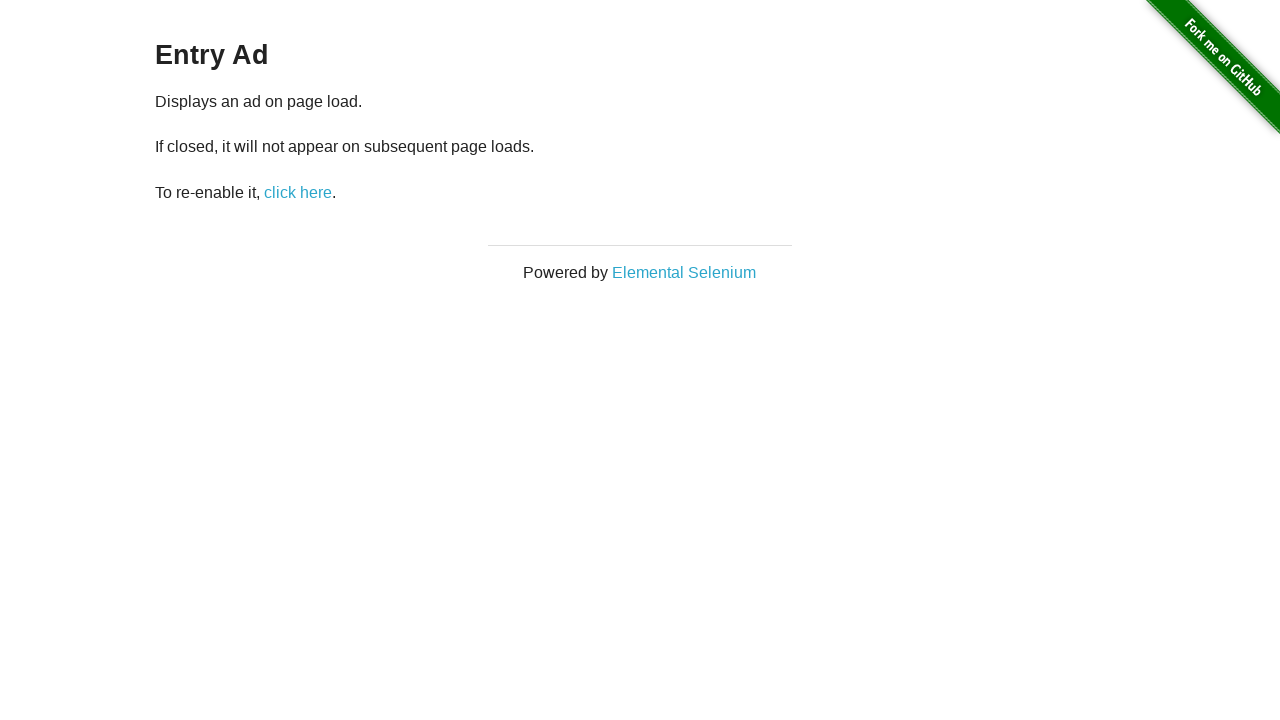

Entry ad modal appeared
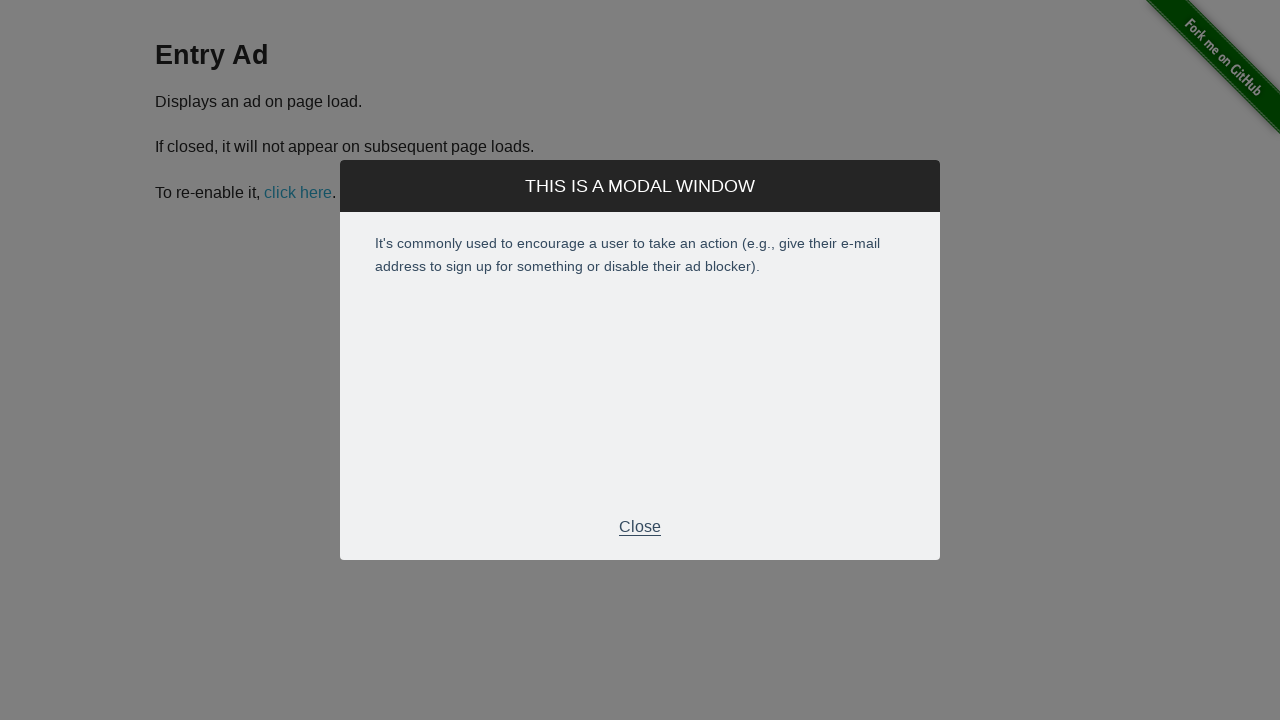

Clicked close button on entry ad modal at (640, 527) on xpath=//div[@class='modal-footer']/p
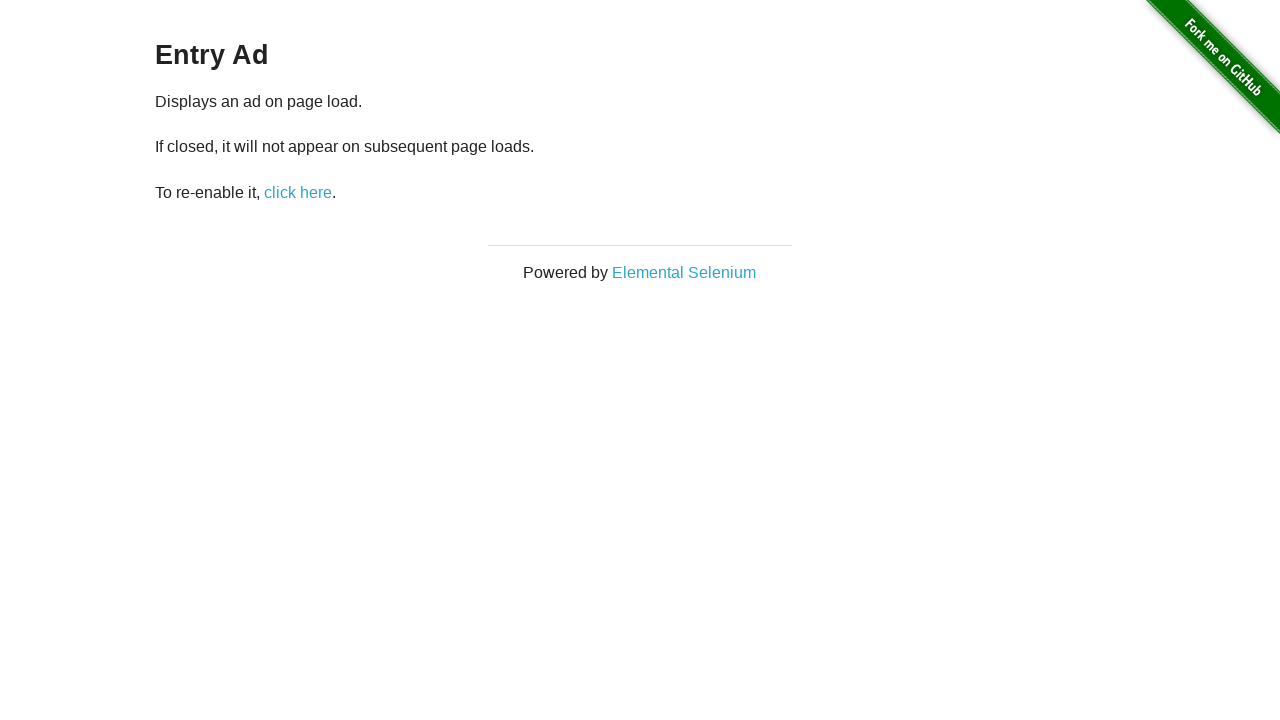

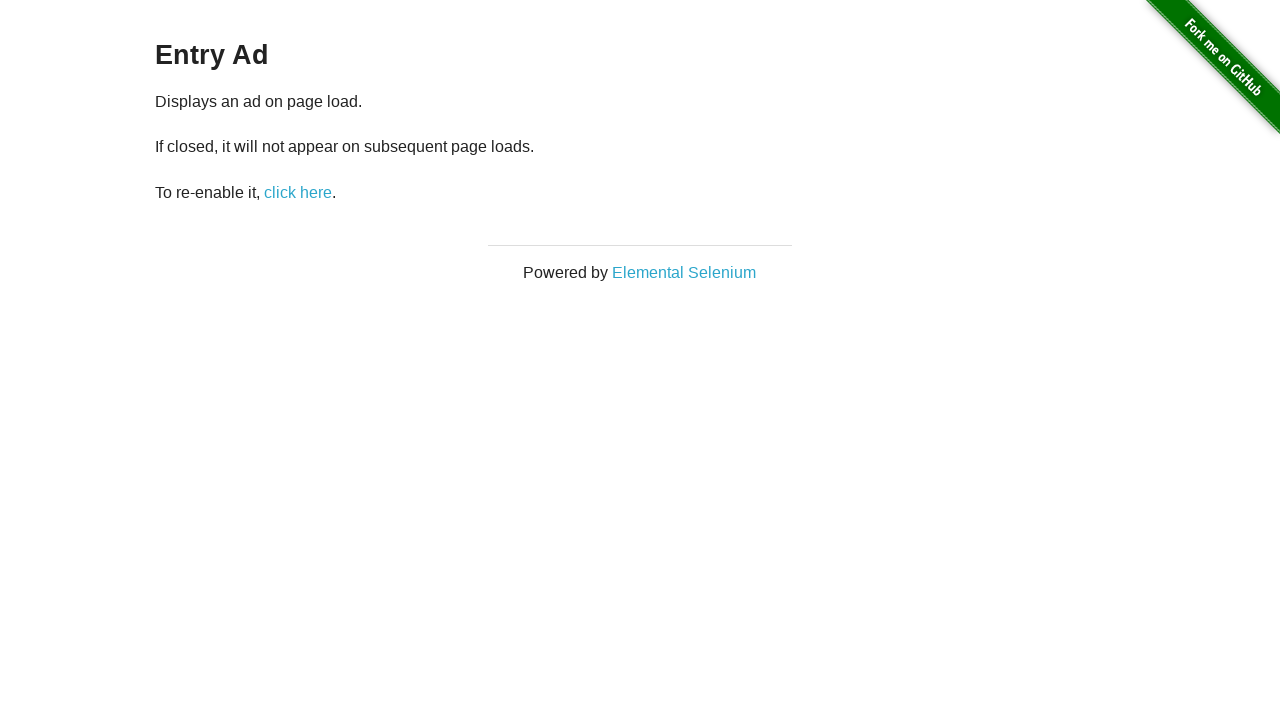